Tests finding all elements with a specific class name, counting them, and verifying the text of specific elements in the list

Starting URL: https://acctabootcamp.github.io/site/examples/locators

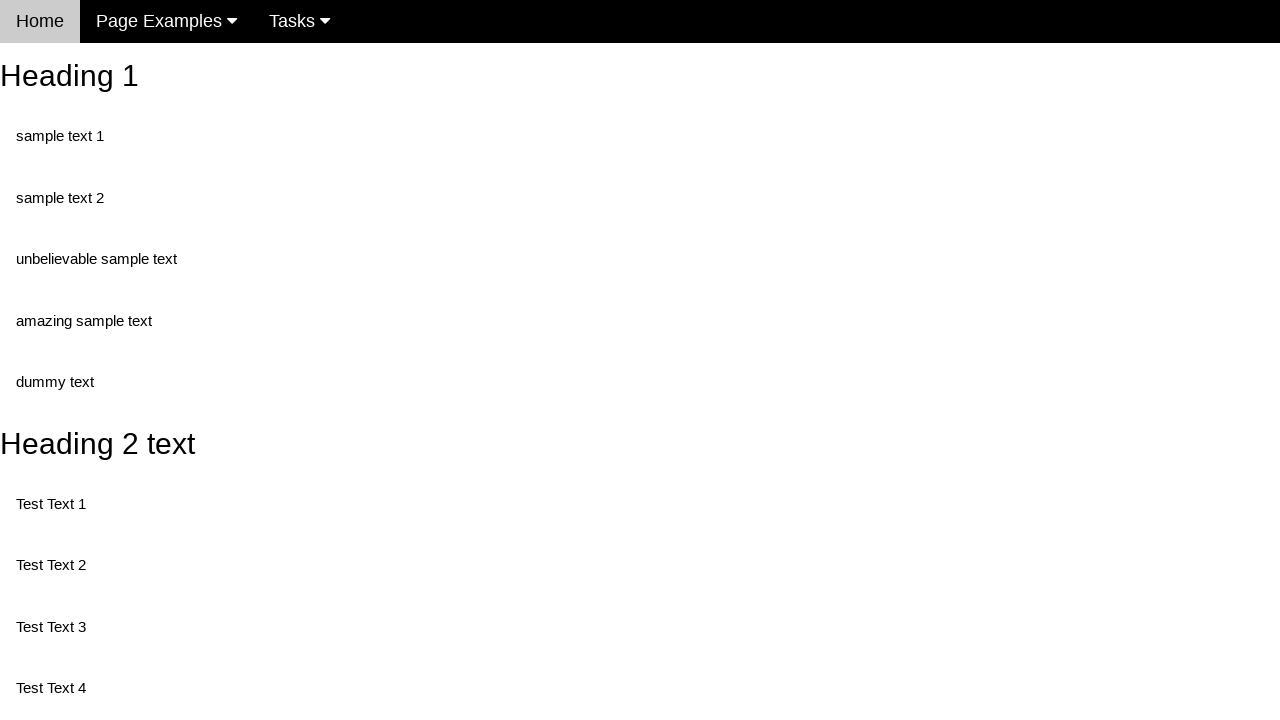

Navigated to locators example page
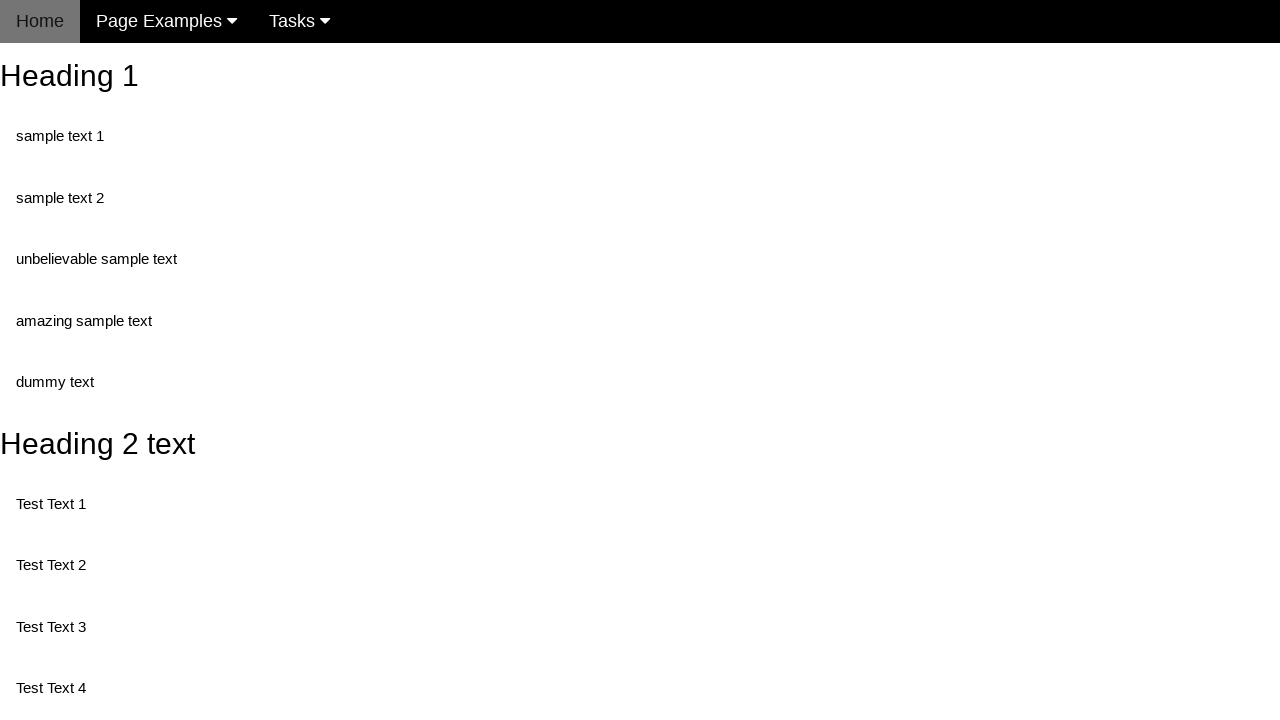

Located all elements with class 'test'
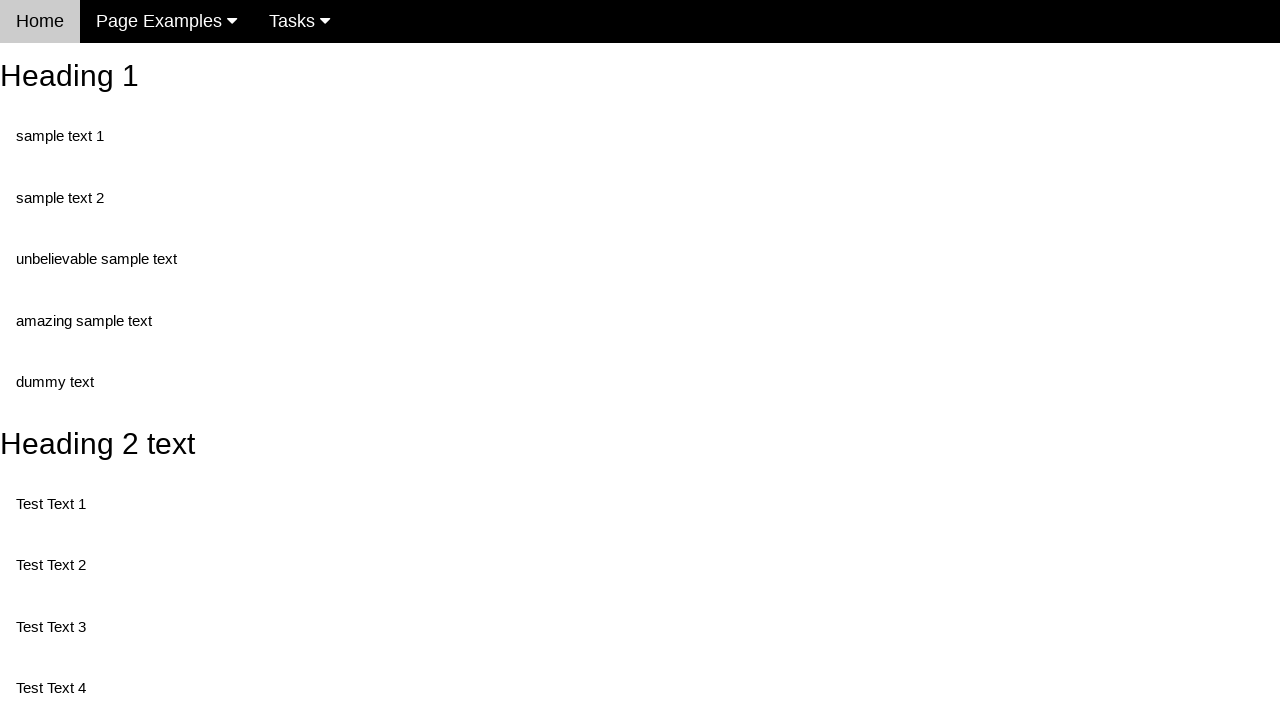

Counted elements with class 'test': 5 elements found
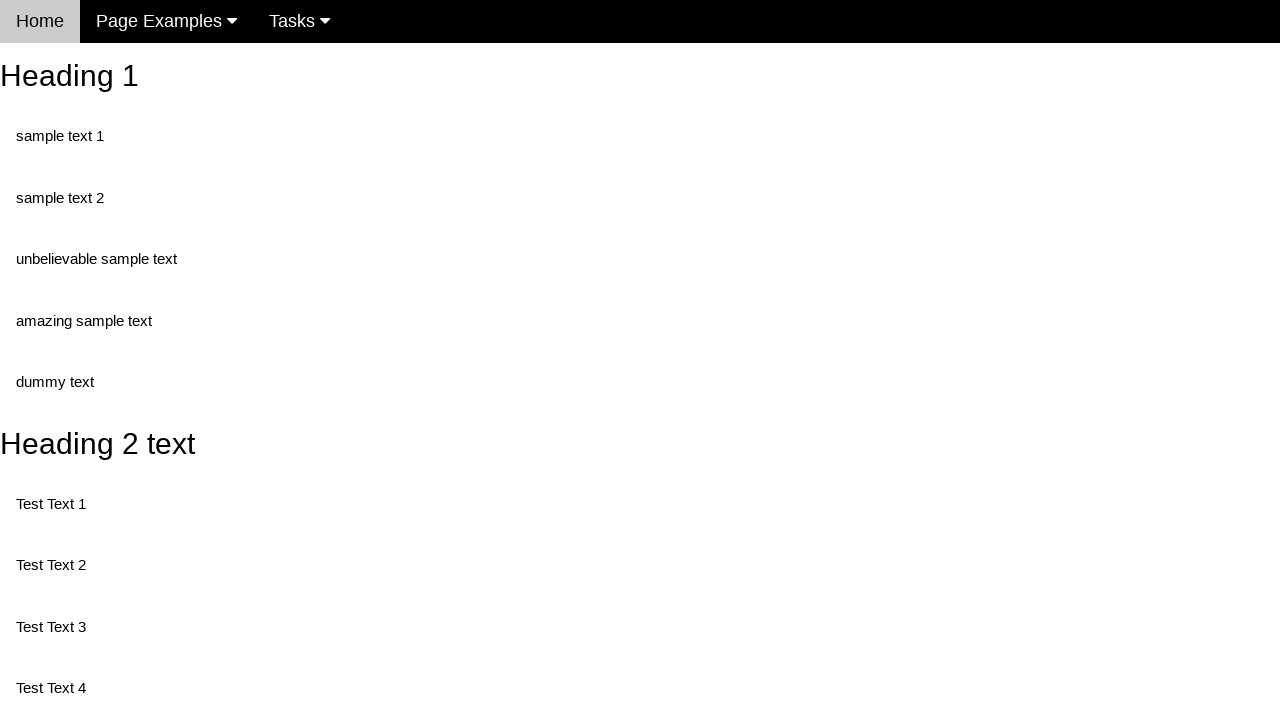

Verified that exactly 5 elements with class 'test' exist
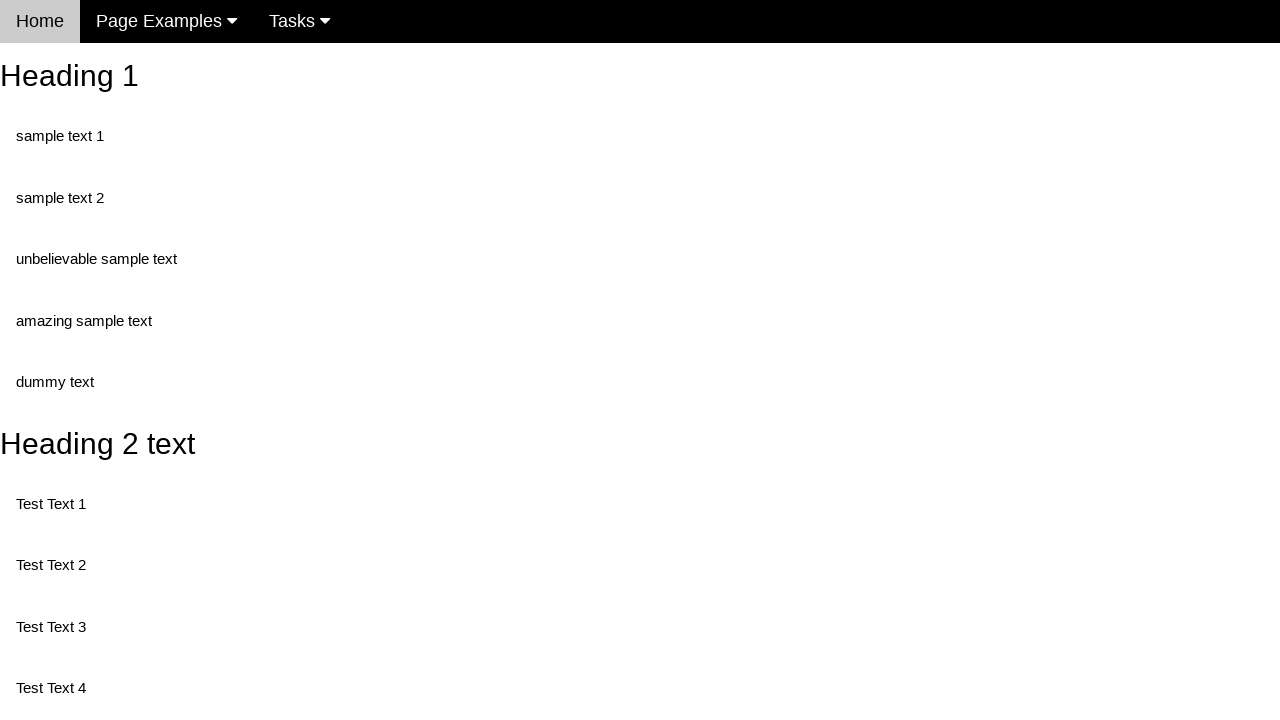

Retrieved text from element 1: 'Test Text 1'
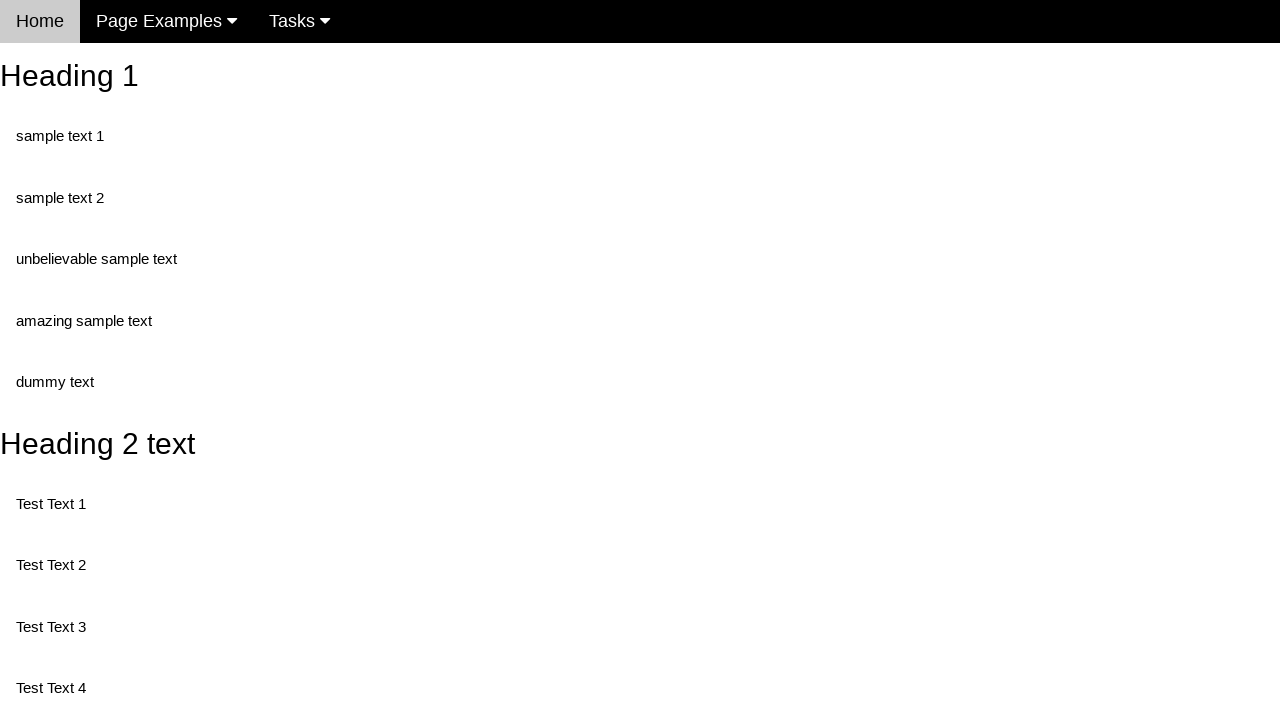

Retrieved text from element 2: 'Test Text 3'
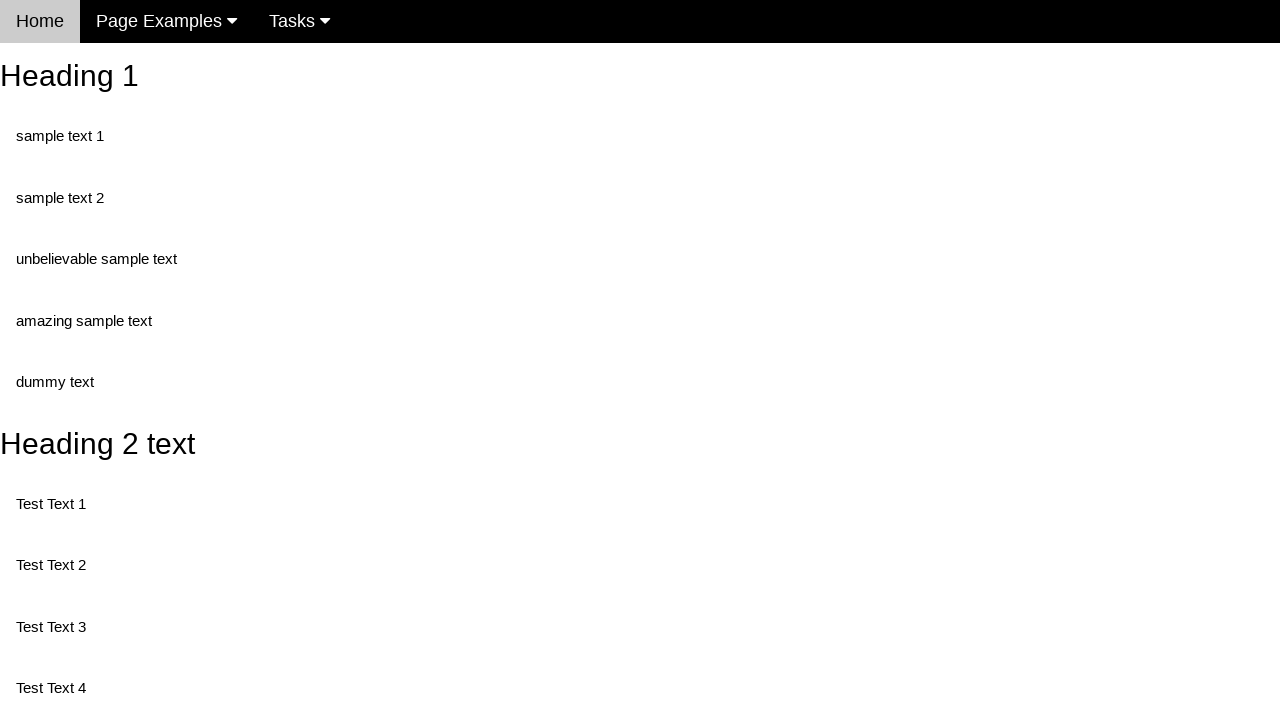

Retrieved text from element 3: 'Test Text 4'
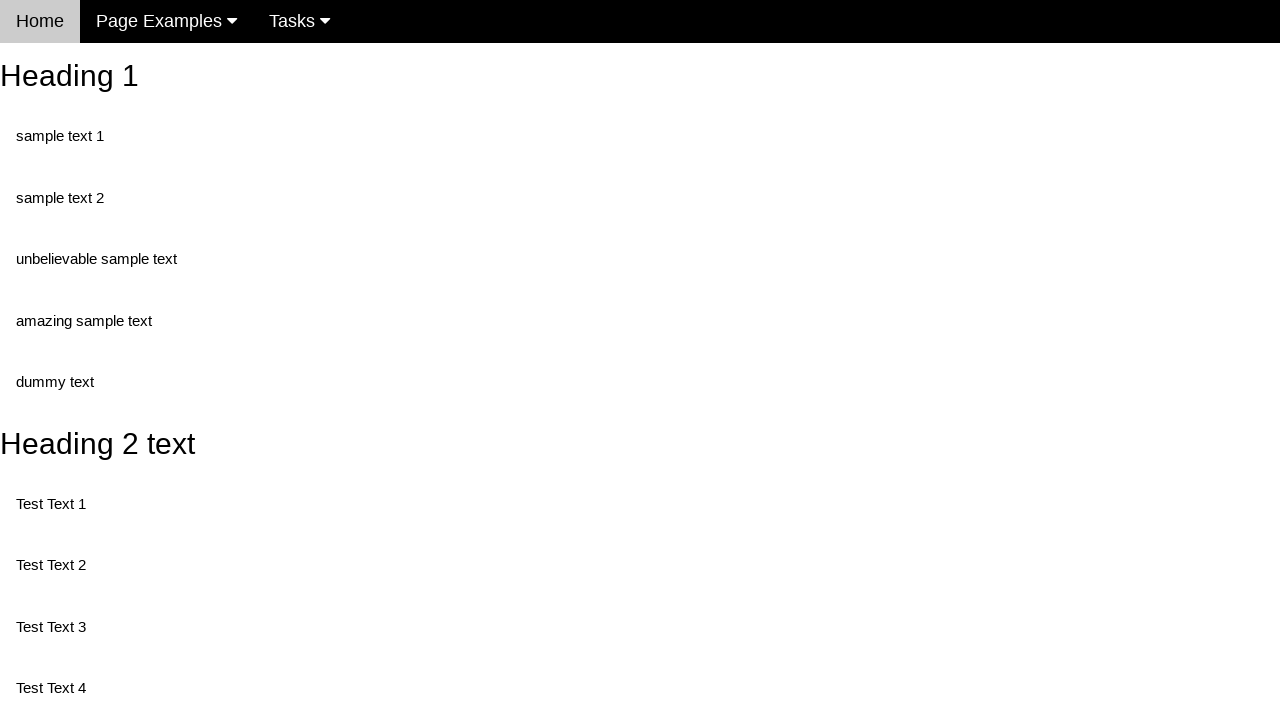

Retrieved text from element 4: 'Test Text 5'
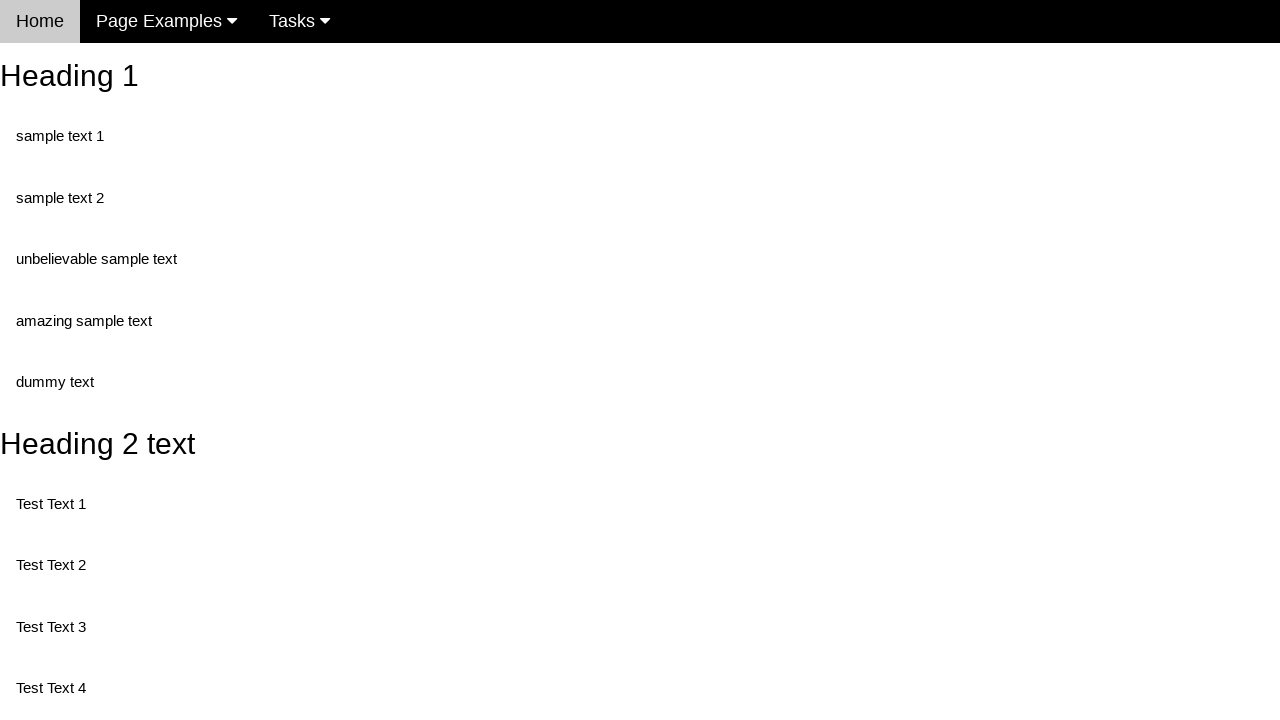

Retrieved text from element 5: 'Test Text 6'
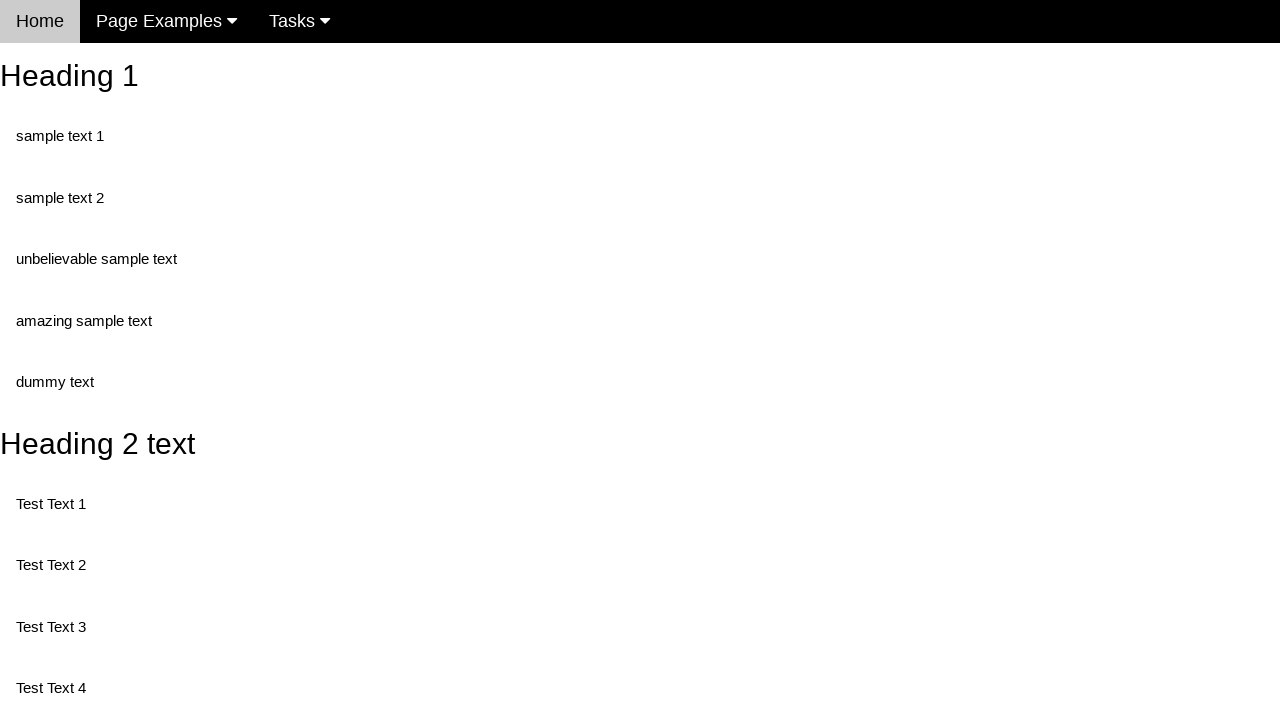

Retrieved text from third element (index 2)
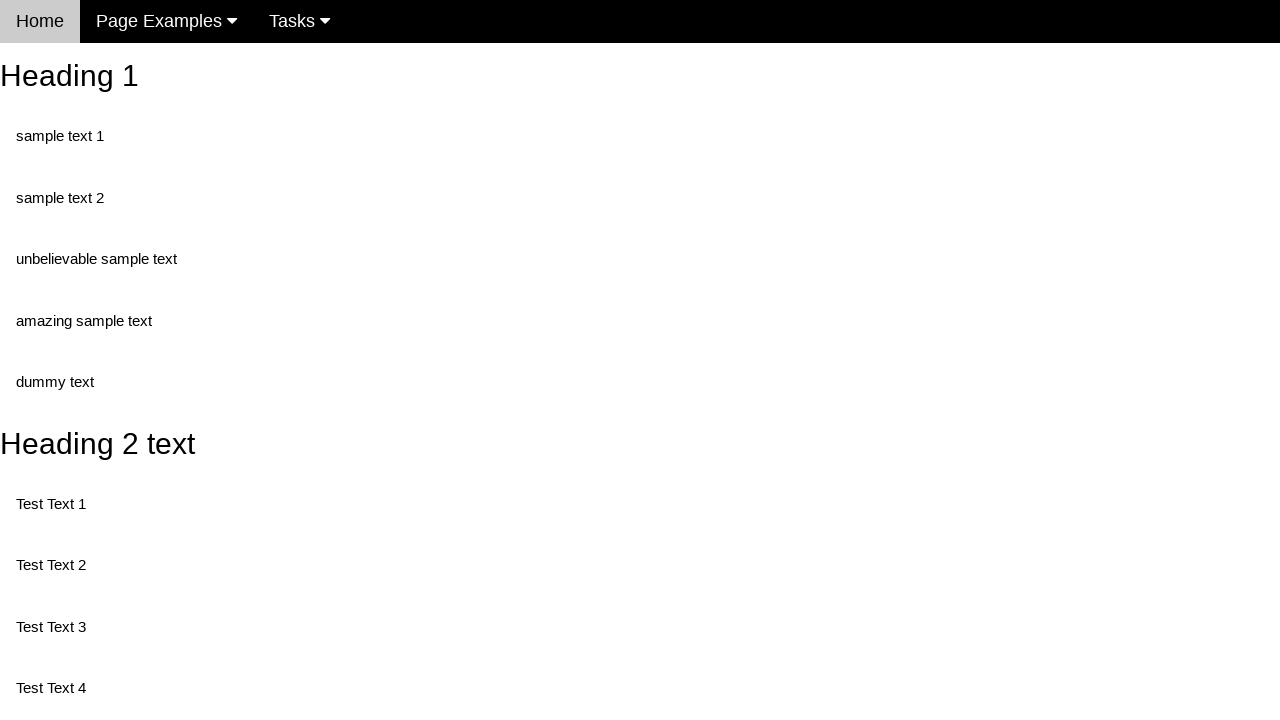

Verified third element text equals 'Test Text 4'
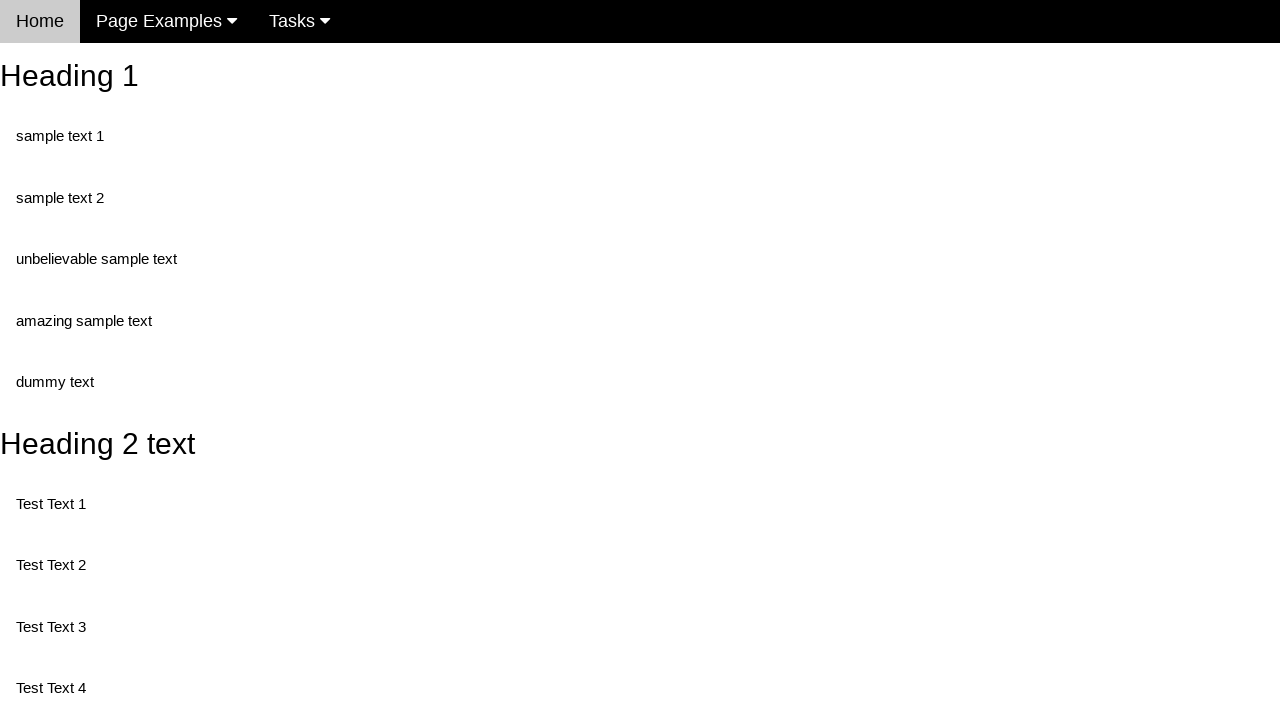

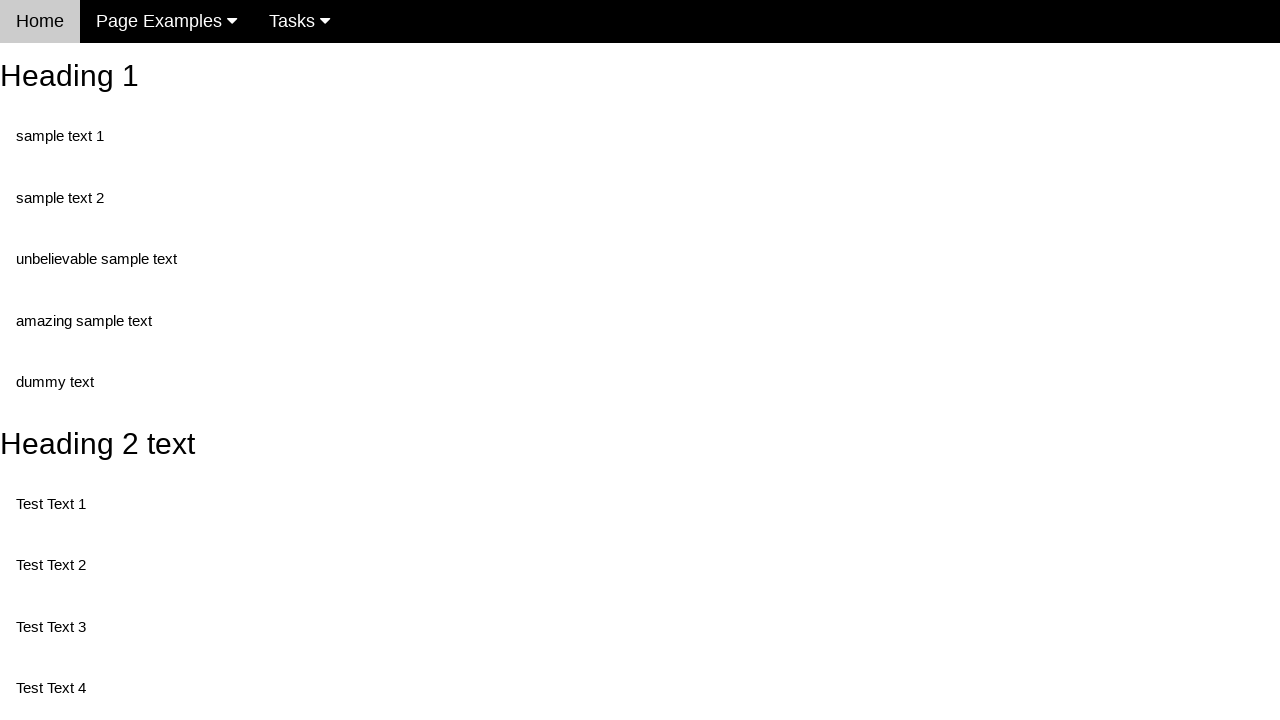